Tests a slow calculator application by performing addition (1 + 3) and waiting for the result to display

Starting URL: https://bonigarcia.dev/selenium-webdriver-java/slow-calculator.html

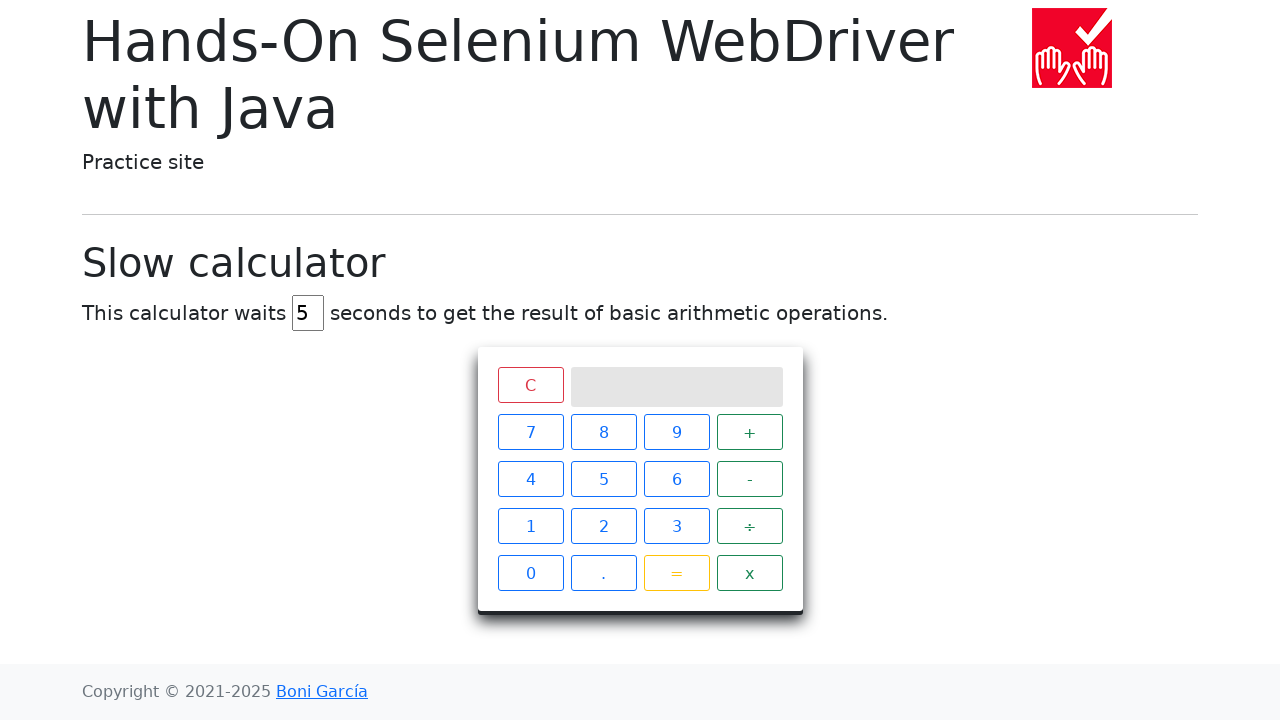

Clicked number 1 on calculator at (530, 526) on xpath=//span[text()='1']
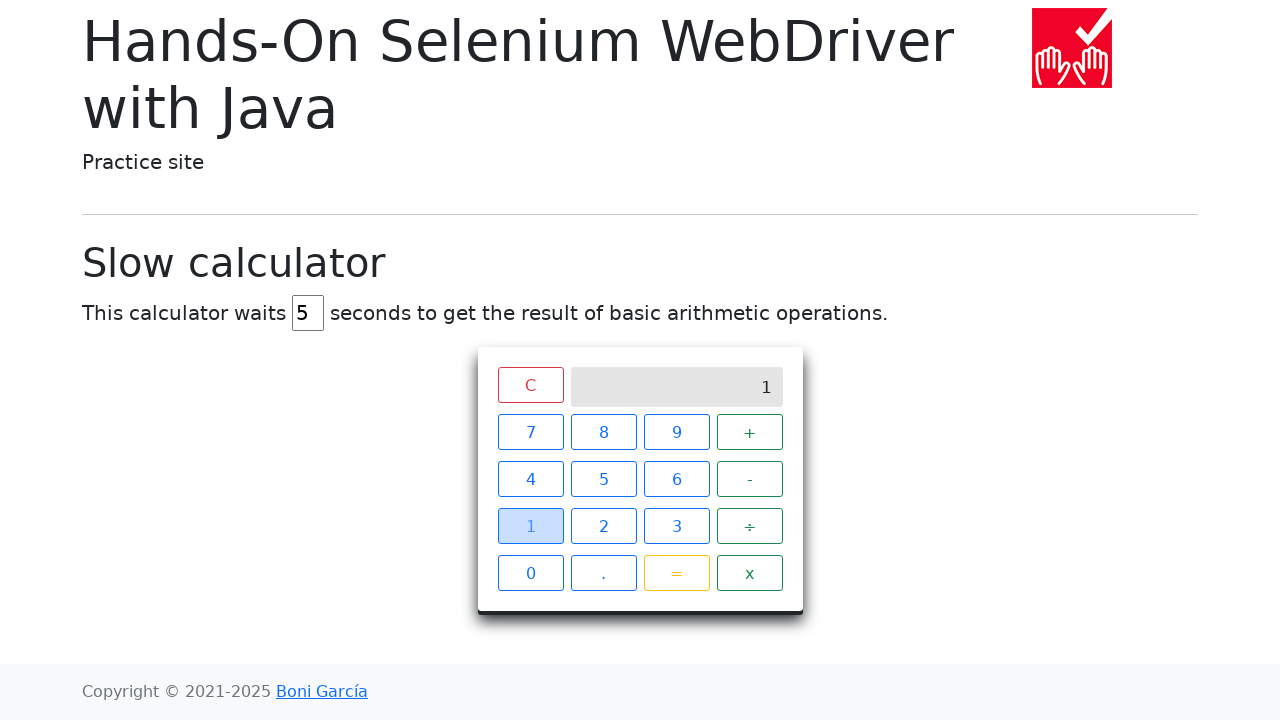

Clicked plus operator at (750, 432) on xpath=//span[text()='+']
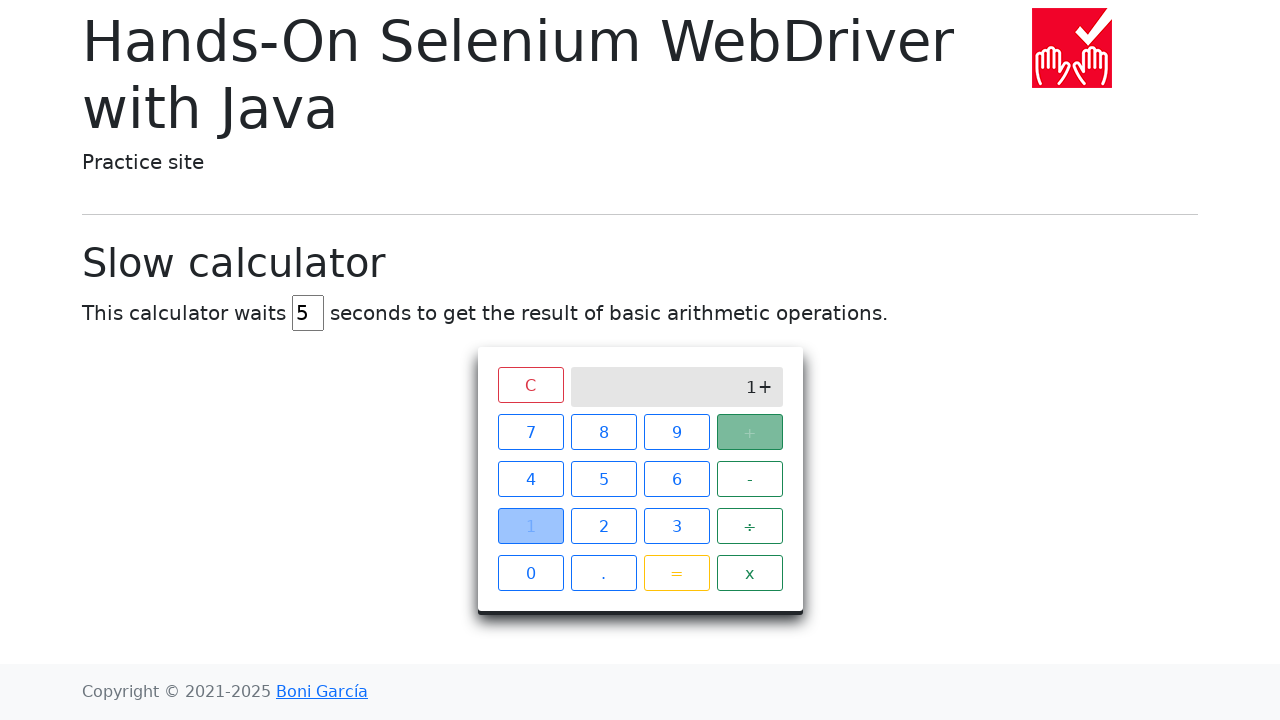

Clicked number 3 on calculator at (676, 526) on xpath=//span[text()='3']
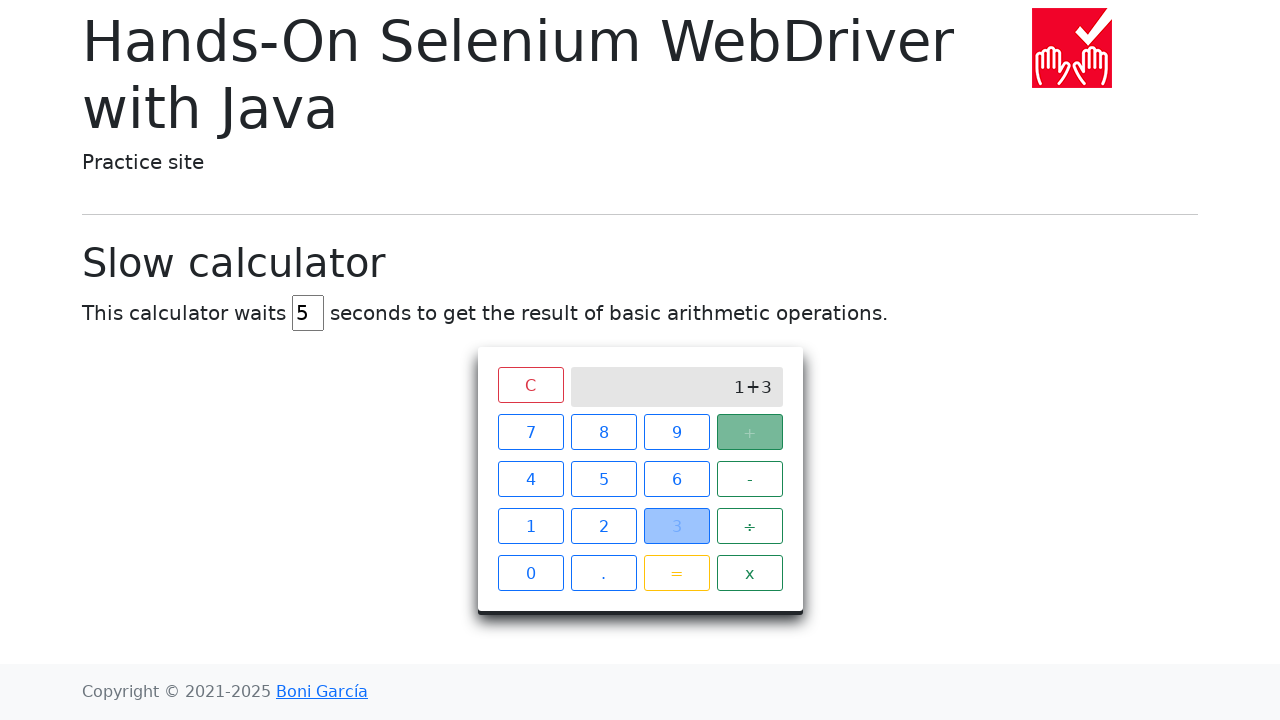

Clicked equals button to perform calculation at (676, 573) on xpath=//span[text()='=']
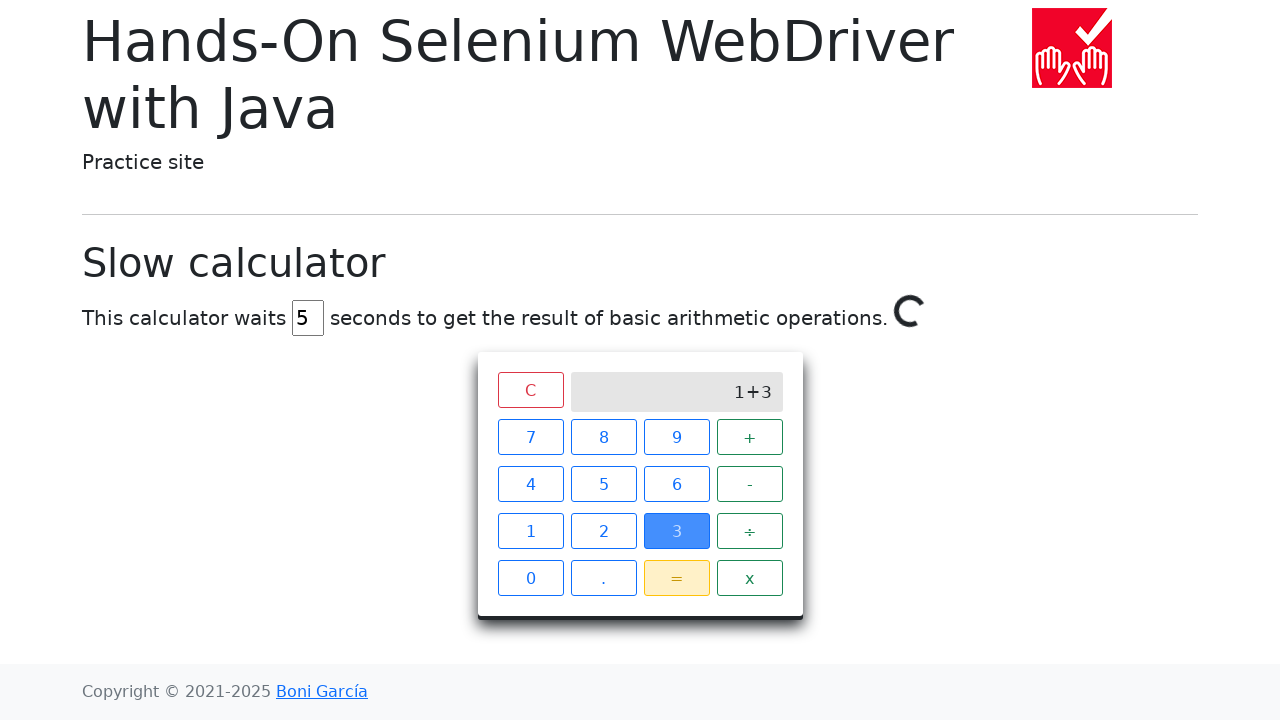

Waited for result to display (1 + 3 = 4) on slow calculator
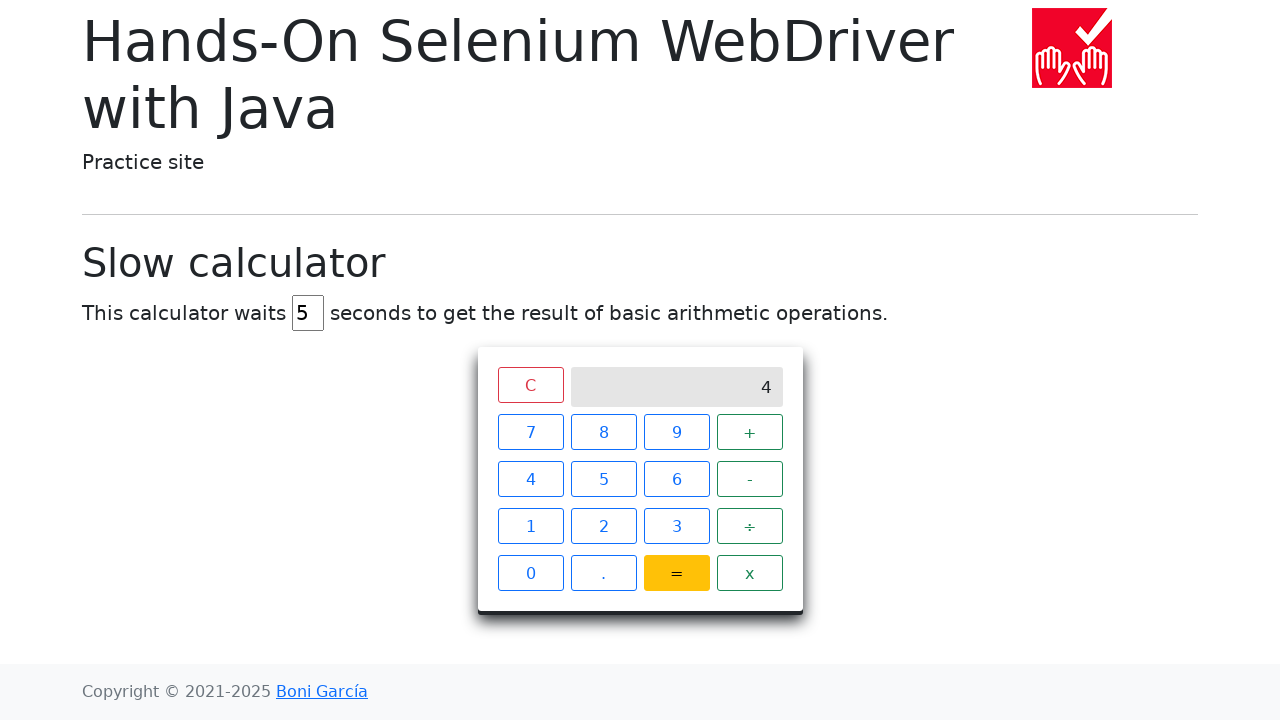

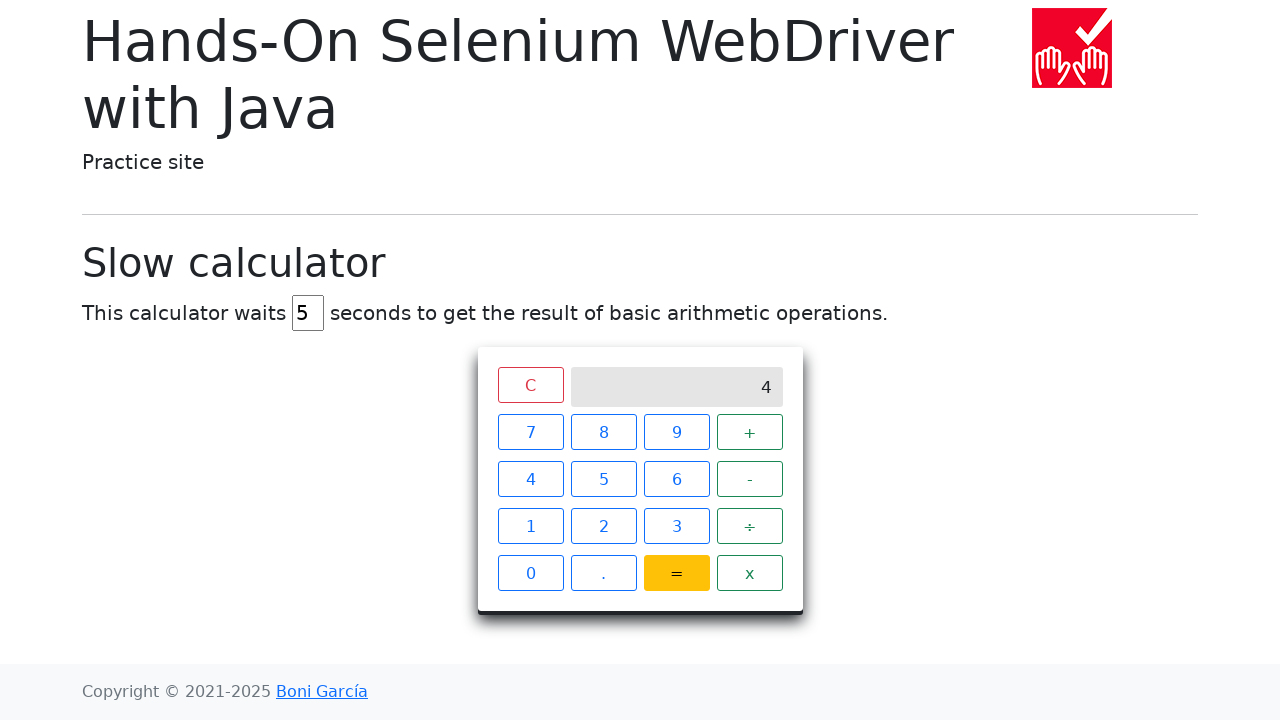